Navigates to a GitHub Pages blog and clicks on the About link to navigate to the About page.

Starting URL: https://cerebro1.github.io/

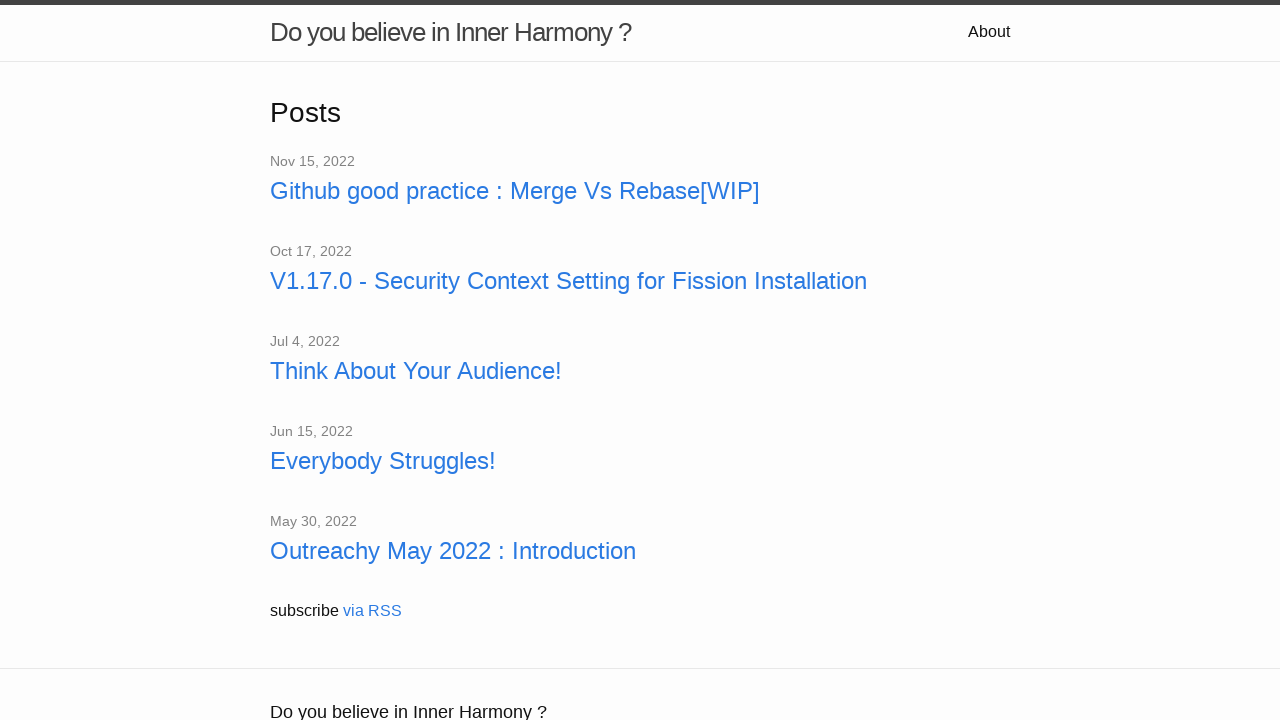

Navigated to GitHub Pages blog homepage
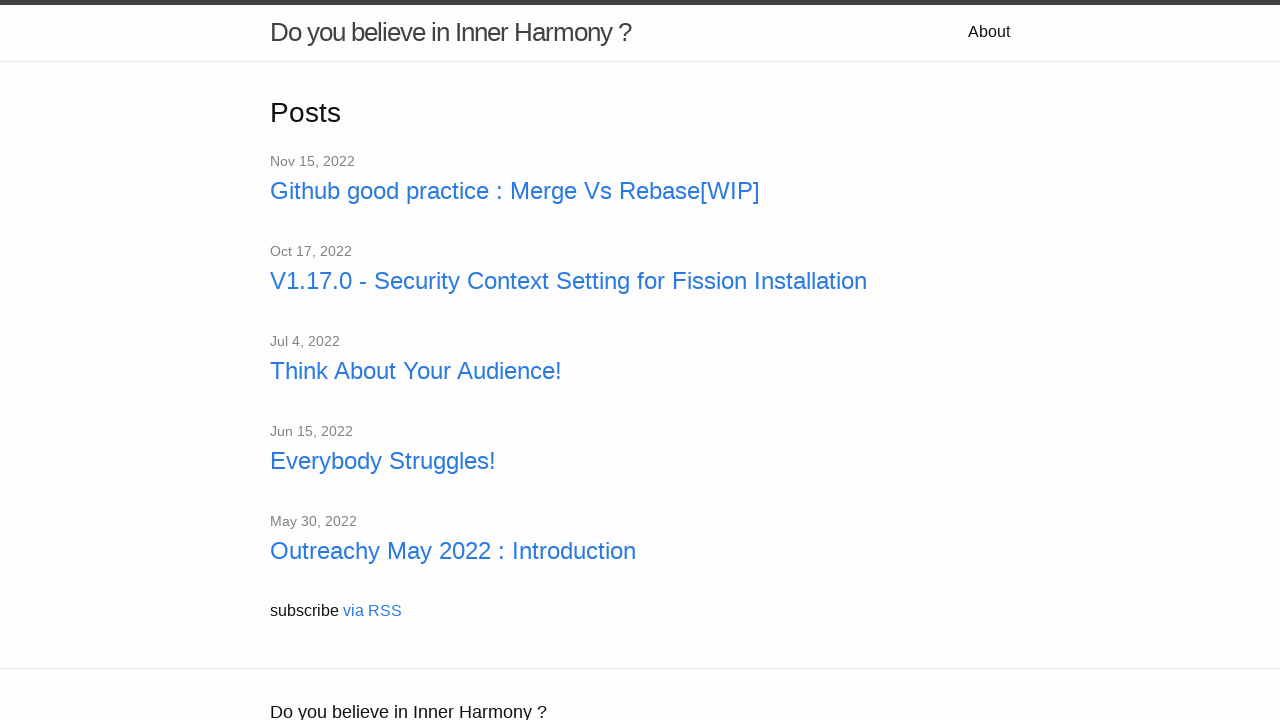

Clicked on the About link at (989, 32) on a:text('About')
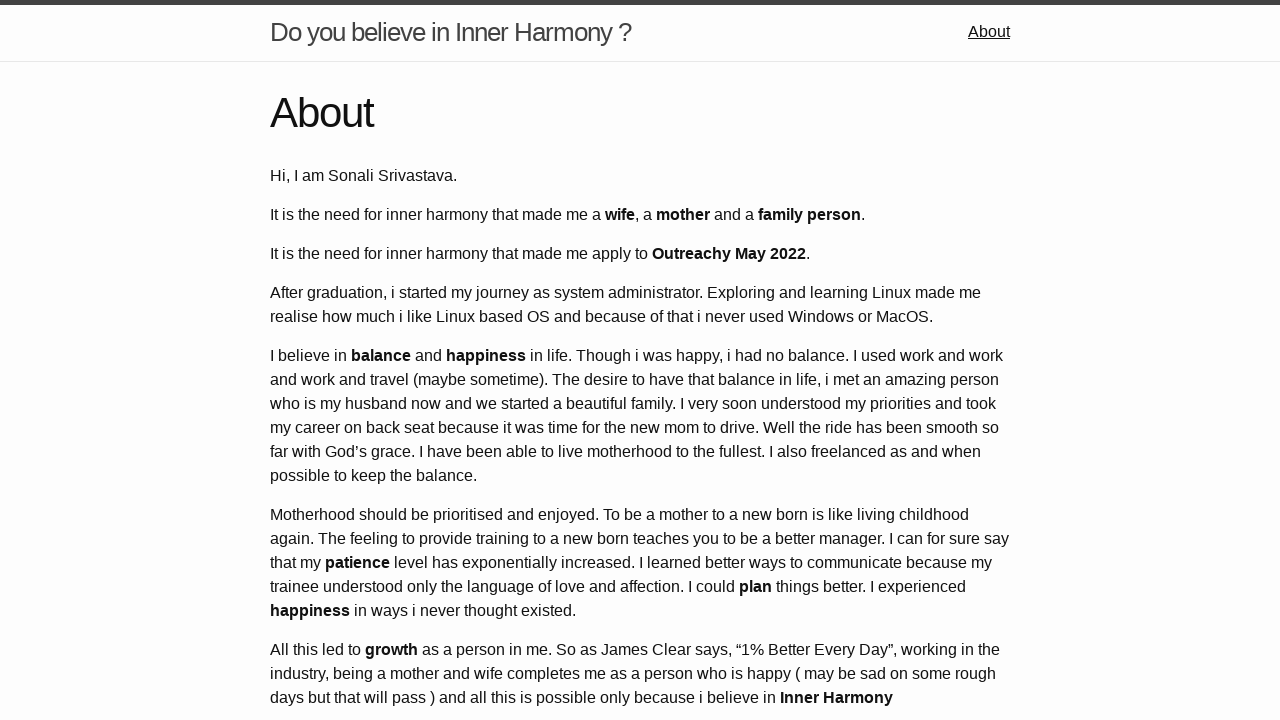

Navigation to About page completed
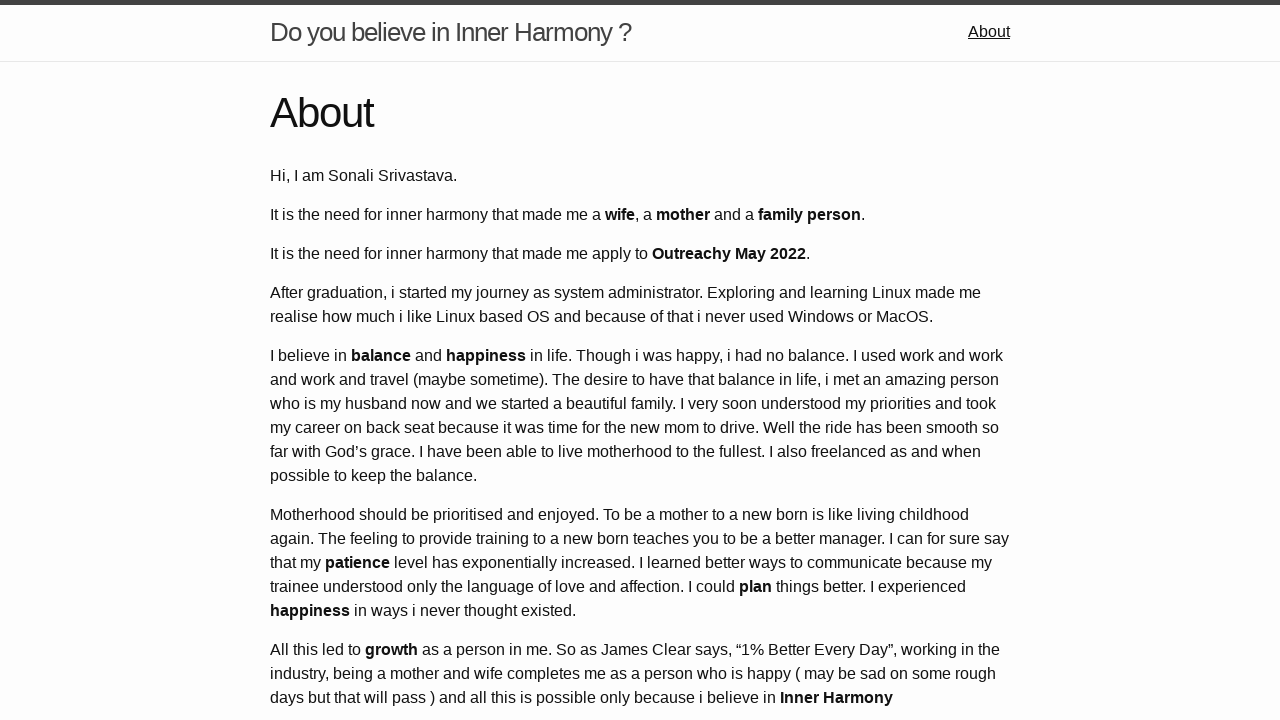

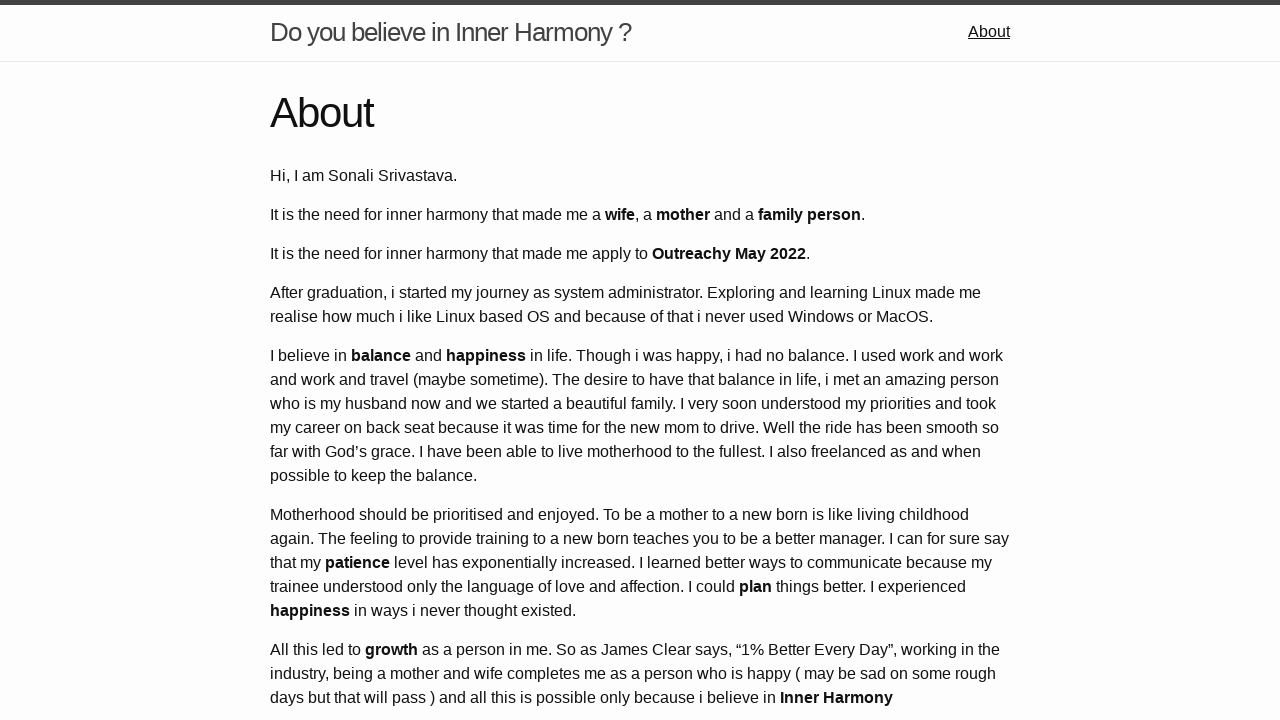